Tests that the text input field is cleared after adding a todo item

Starting URL: https://demo.playwright.dev/todomvc

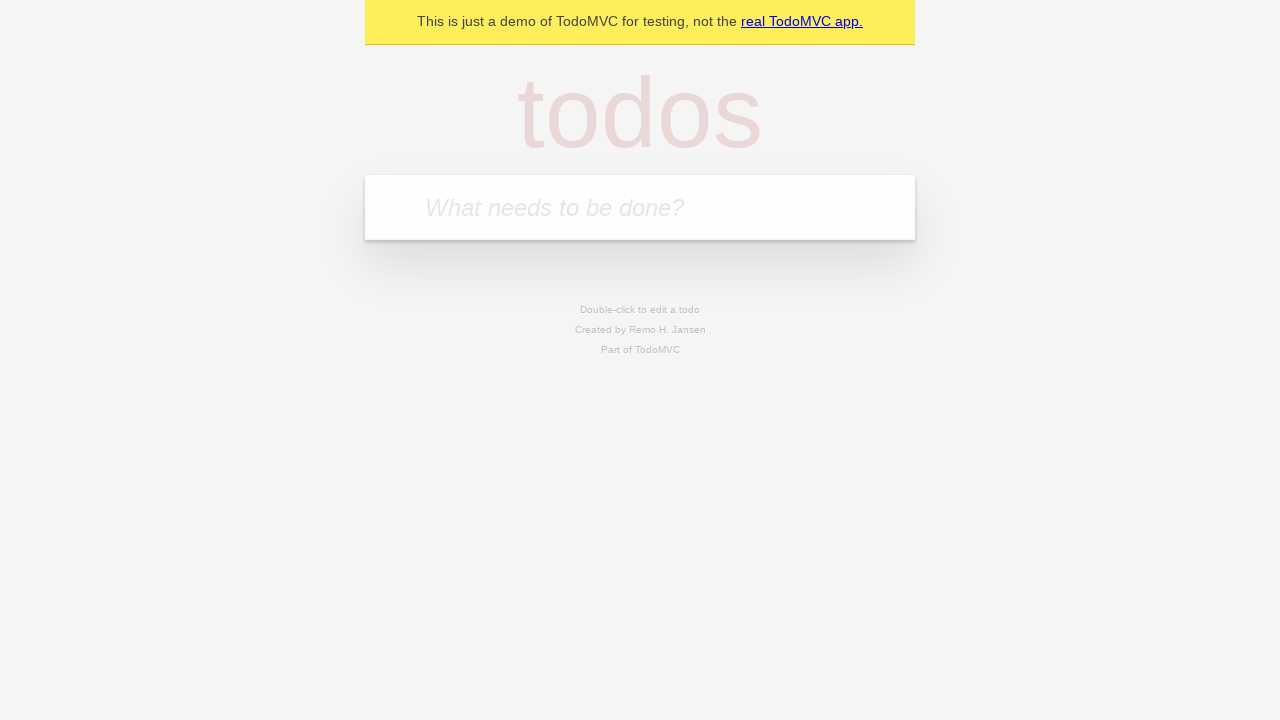

Filled todo input field with 'buy some cheese' on internal:attr=[placeholder="What needs to be done?"i]
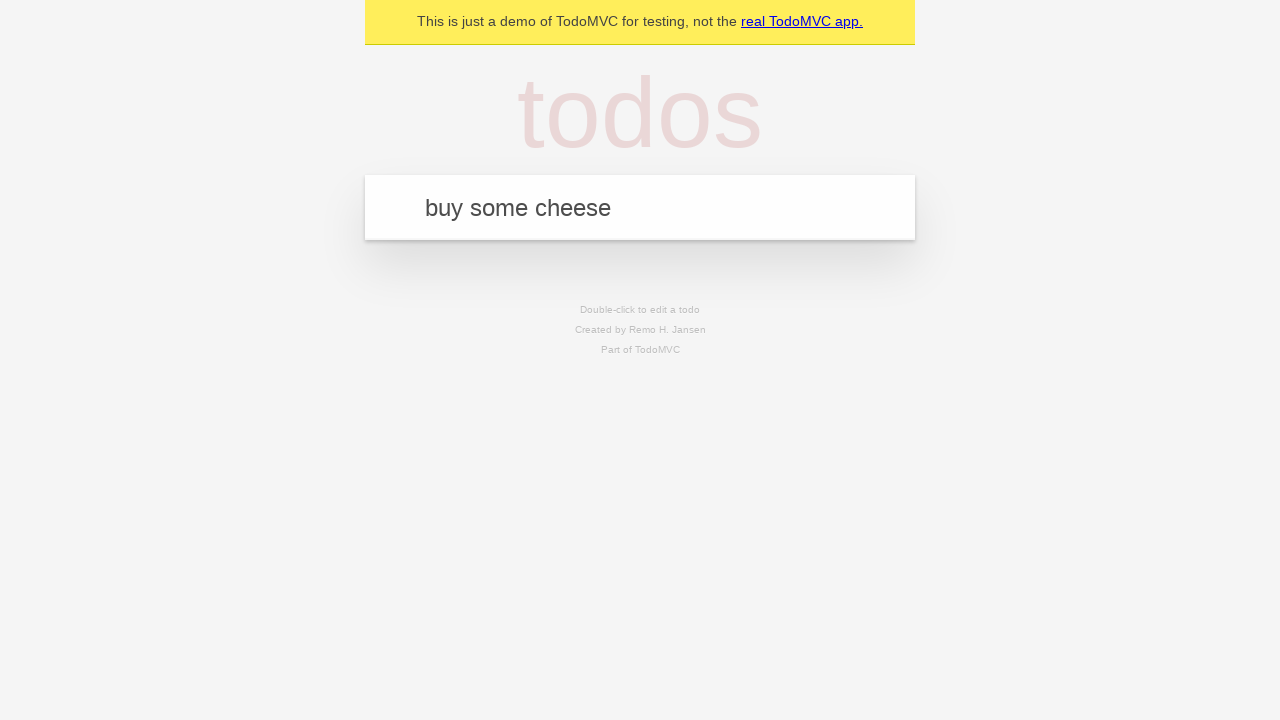

Pressed Enter to add todo item on internal:attr=[placeholder="What needs to be done?"i]
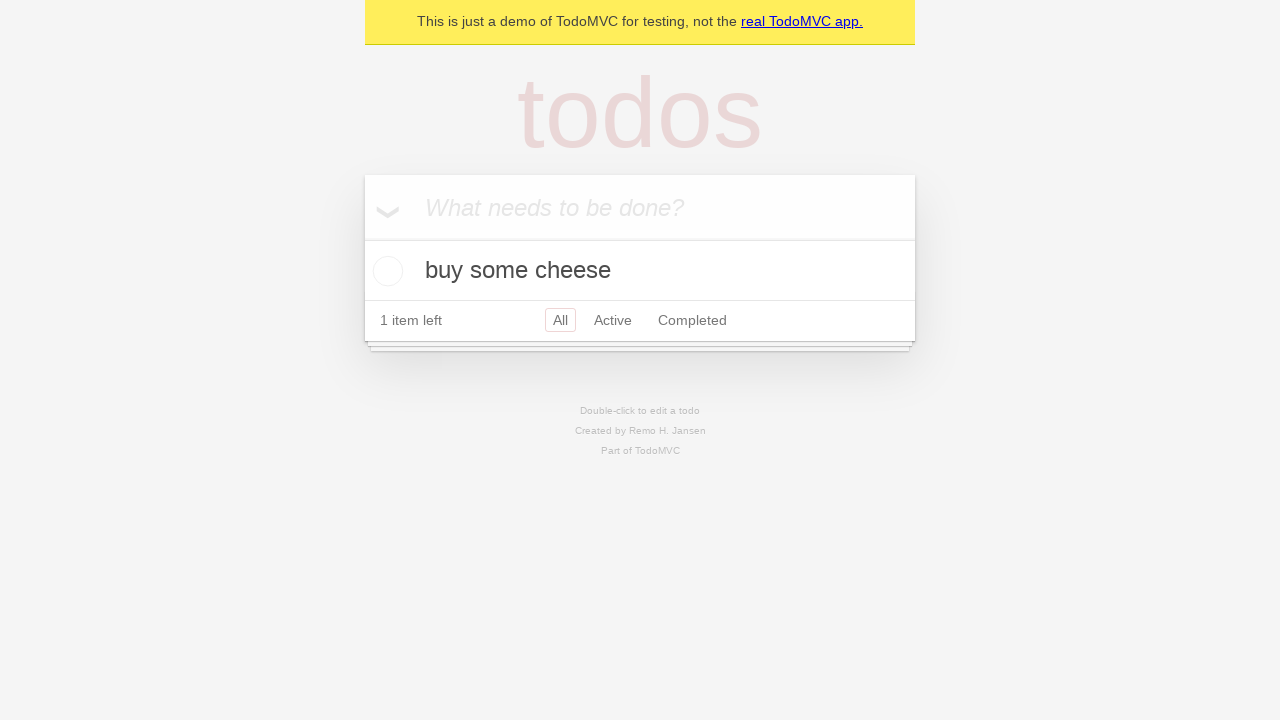

Todo item was added and title element loaded
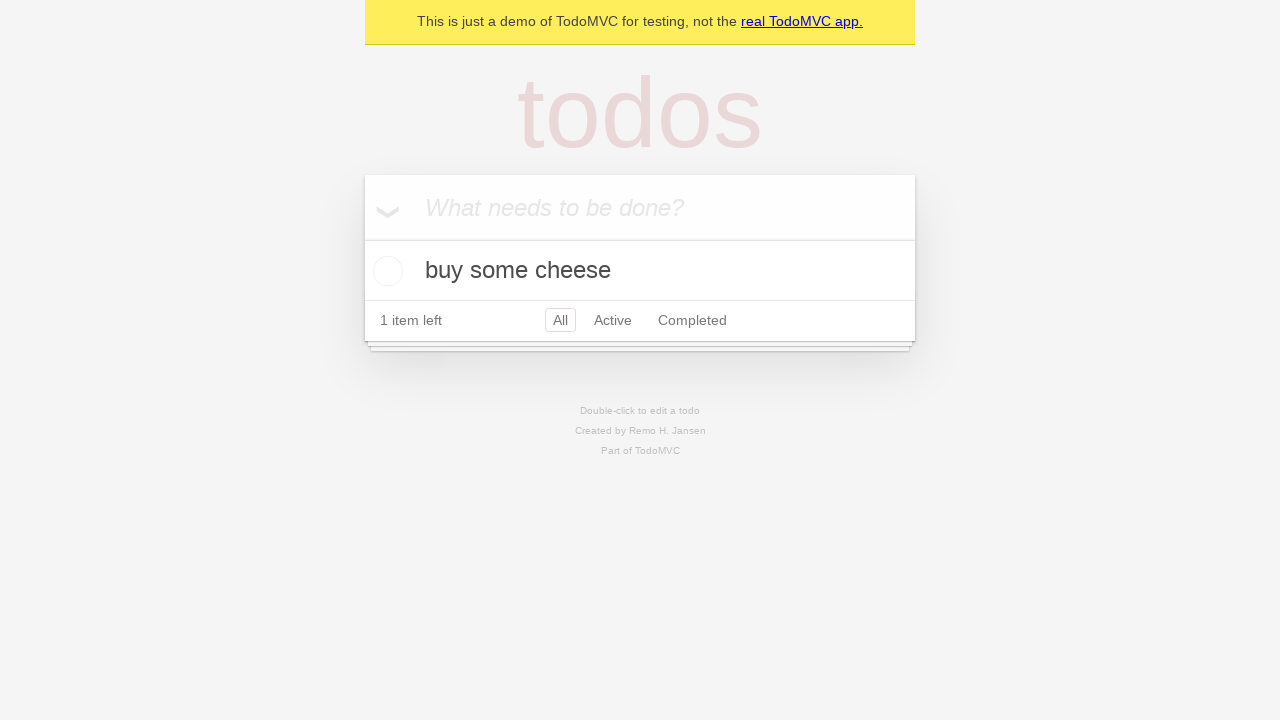

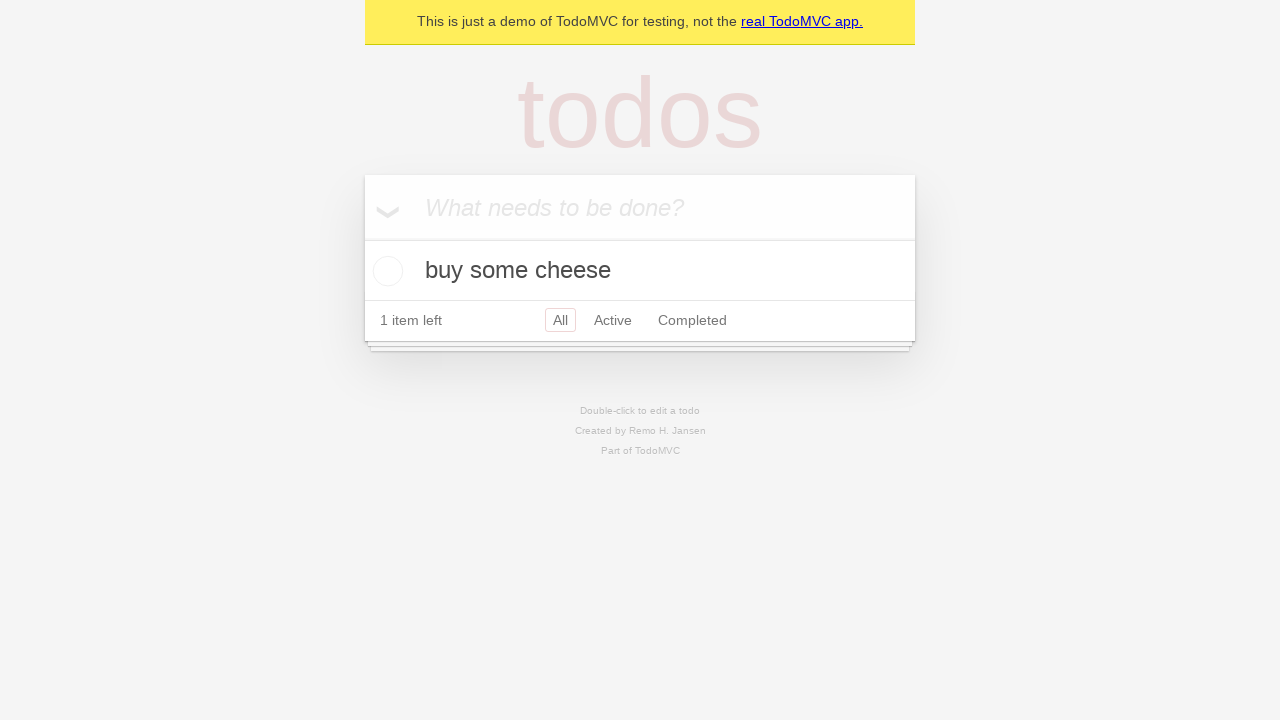